Clicks the first link element on Gmail homepage

Starting URL: https://gmail.com

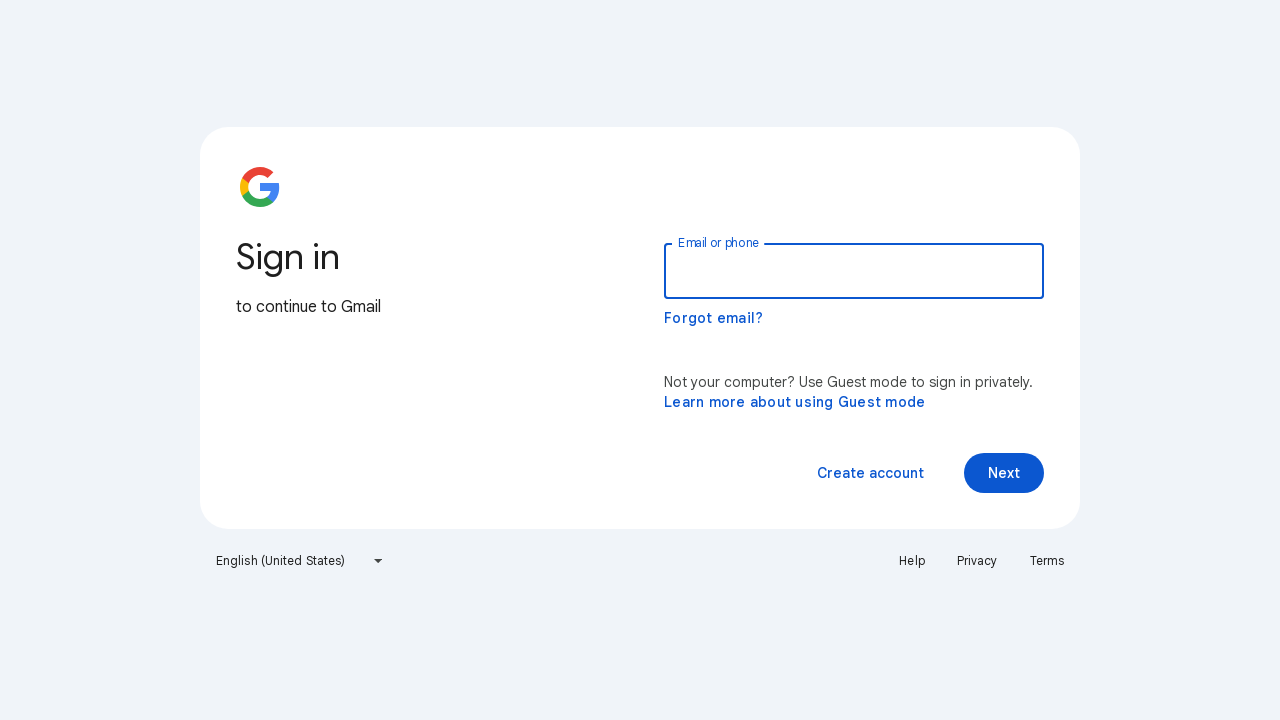

Retrieved all link elements from Gmail homepage
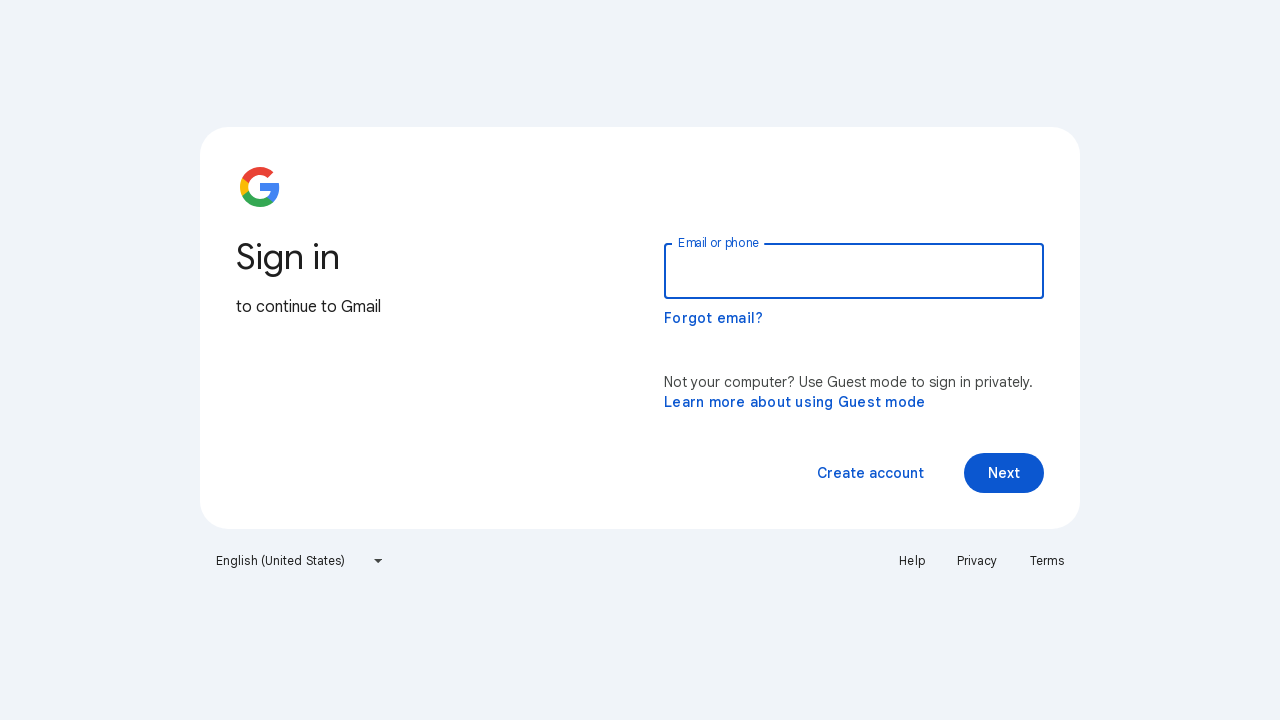

Clicked the first link element on Gmail homepage at (795, 402) on a >> nth=0
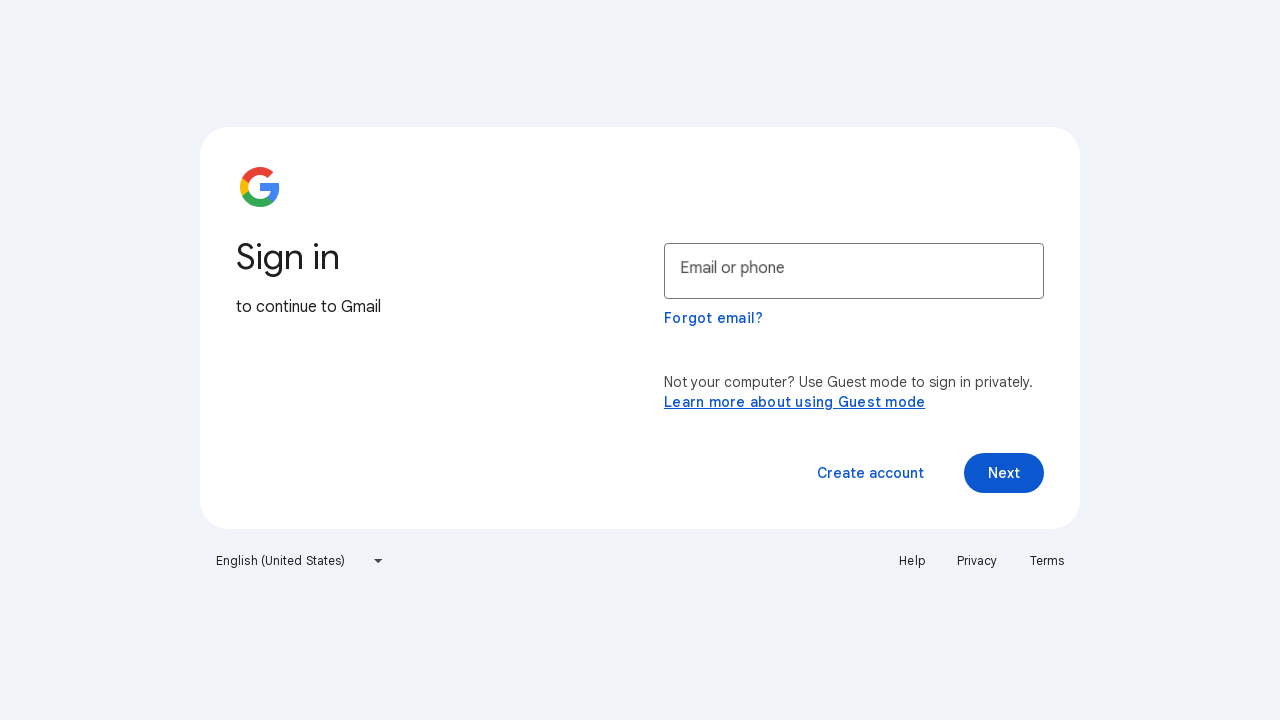

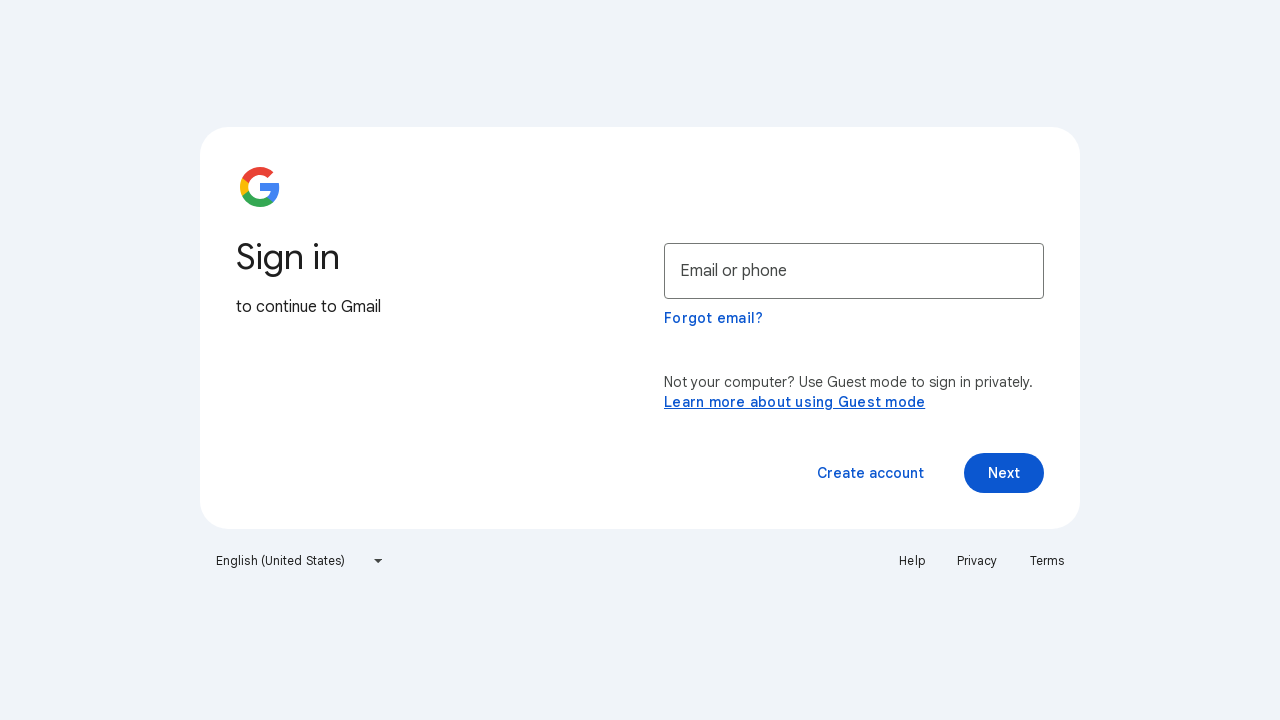